Tests JavaScript alert handling by navigating to a W3Schools tryit page, switching to the result iframe, clicking a button to trigger an alert, and accepting it.

Starting URL: https://www.w3schools.com/jsref/tryit.asp?filename=tryjsref_alert

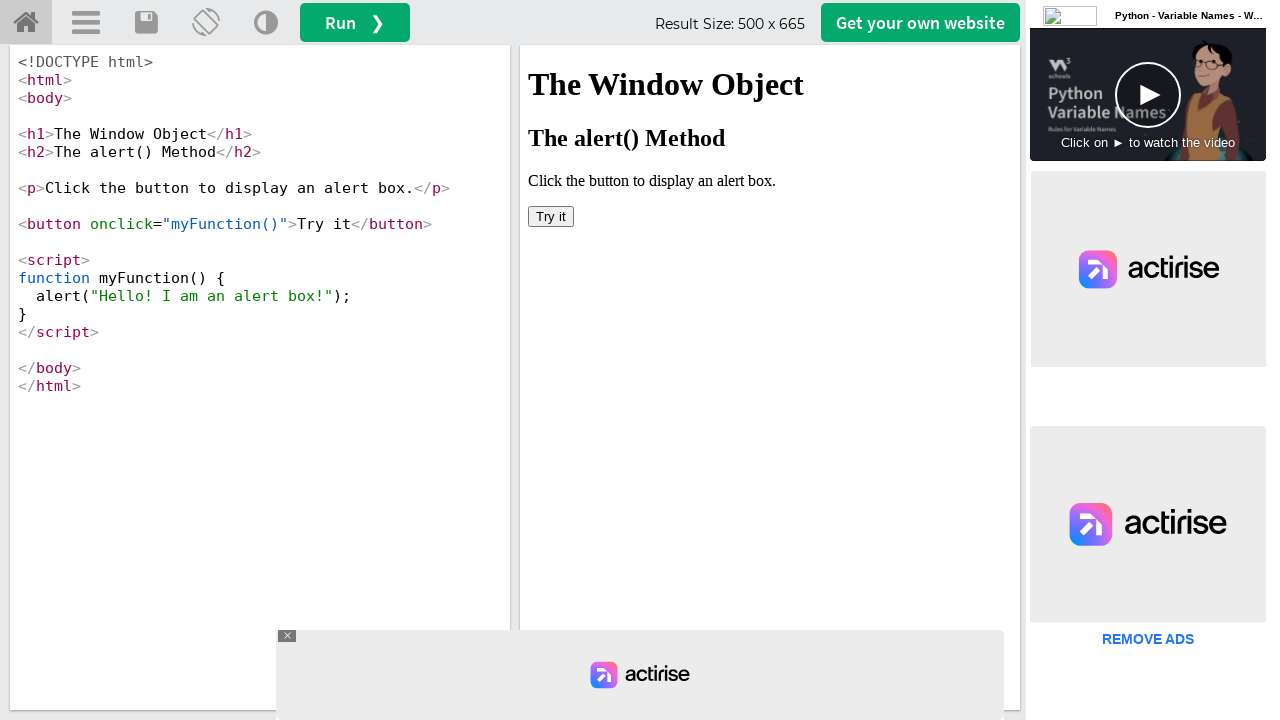

Clicked button in iframeResult to trigger alert at (551, 216) on #iframeResult >> internal:control=enter-frame >> button
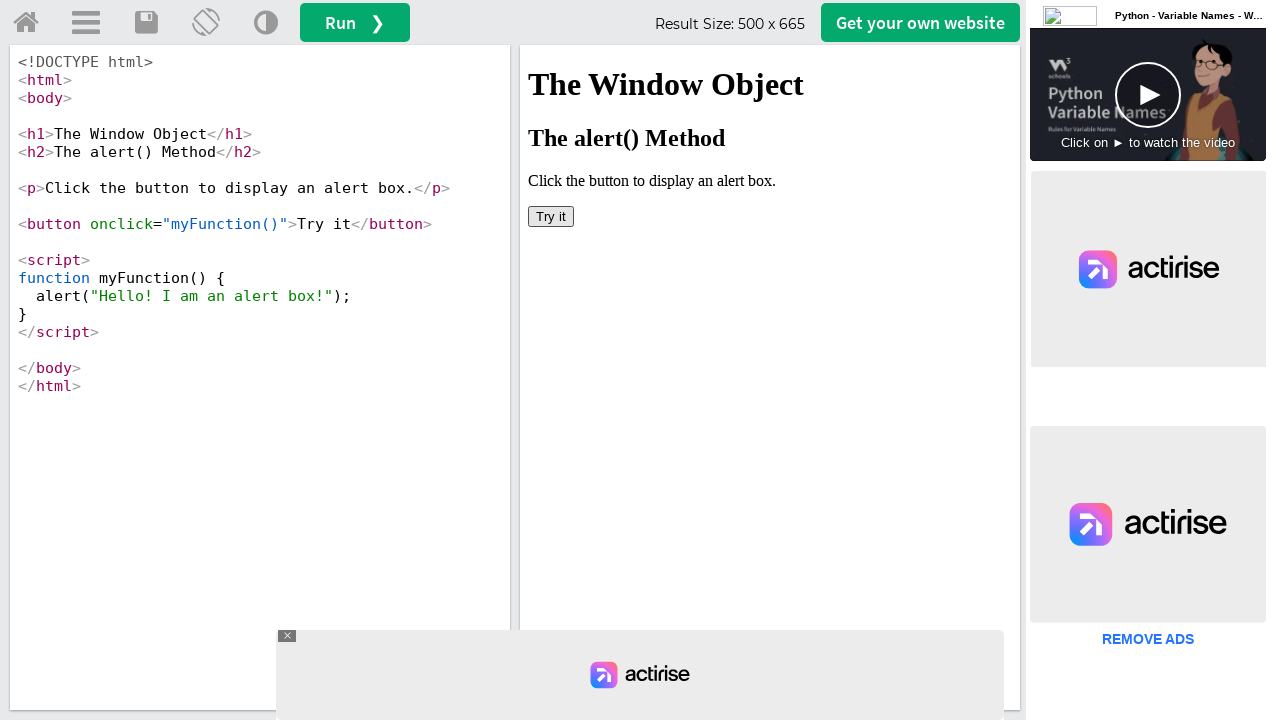

Set up dialog handler to accept alerts
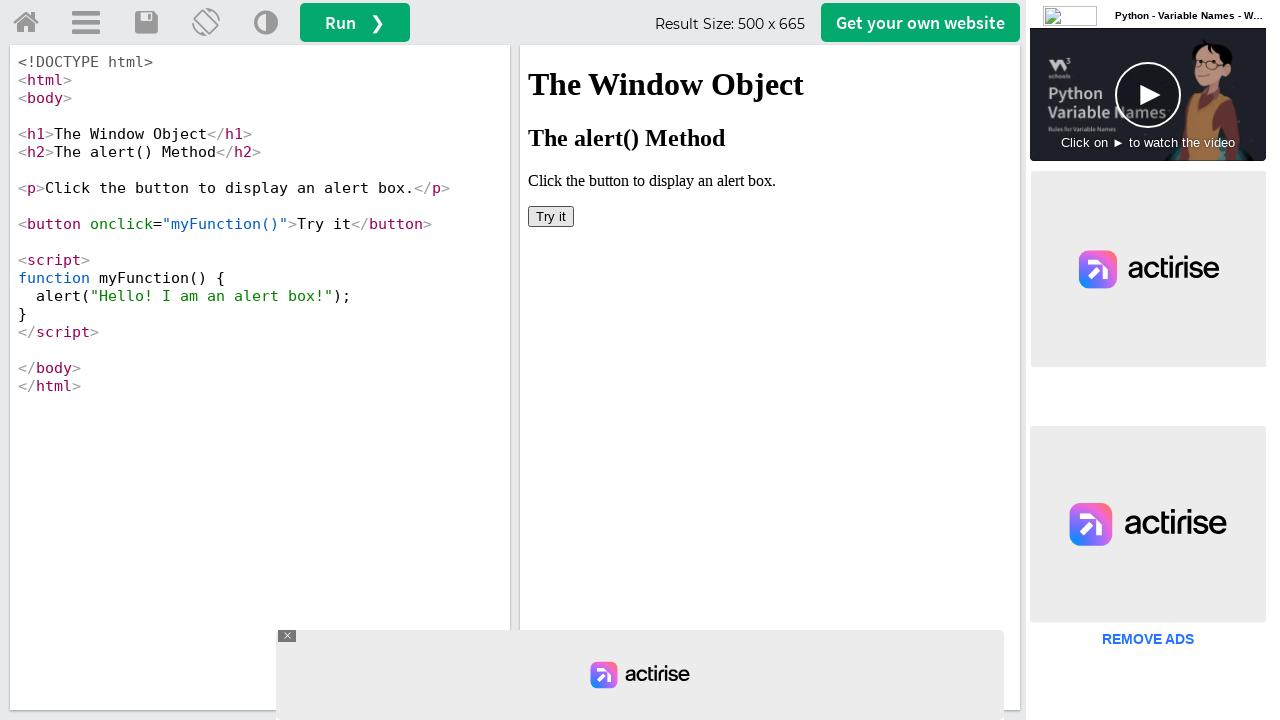

Registered custom dialog handler function
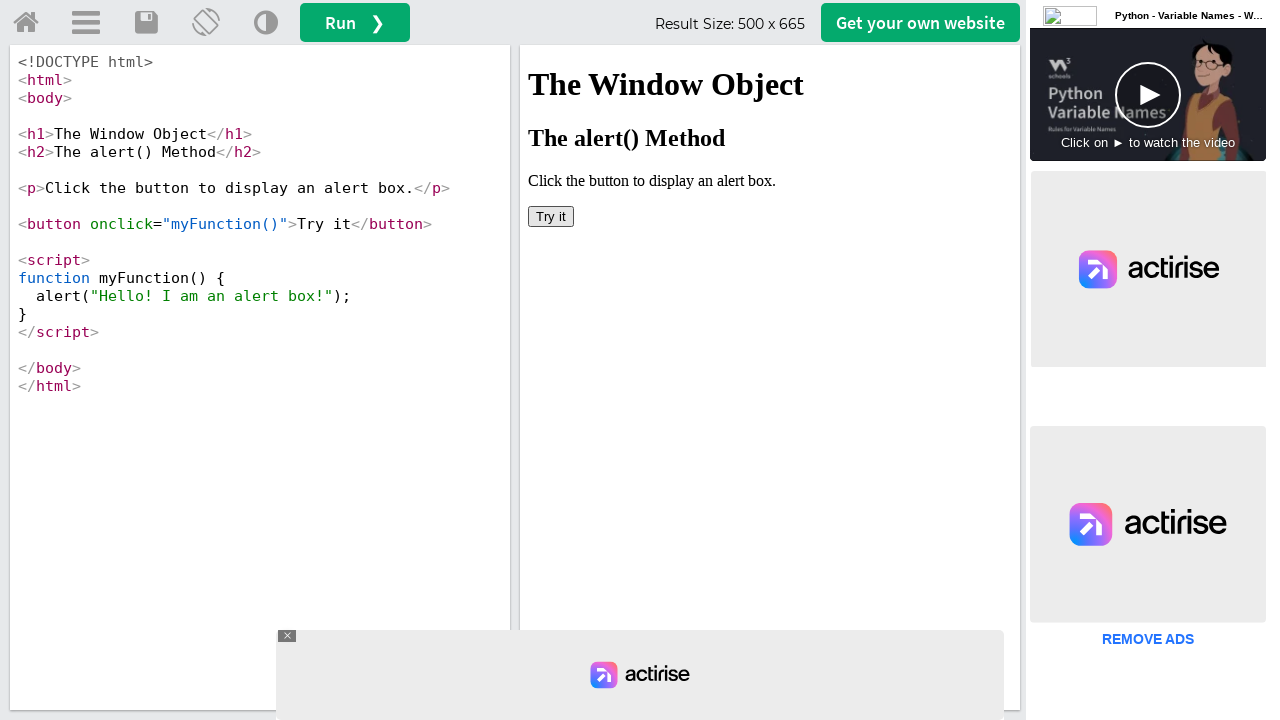

Located iframeResult frame
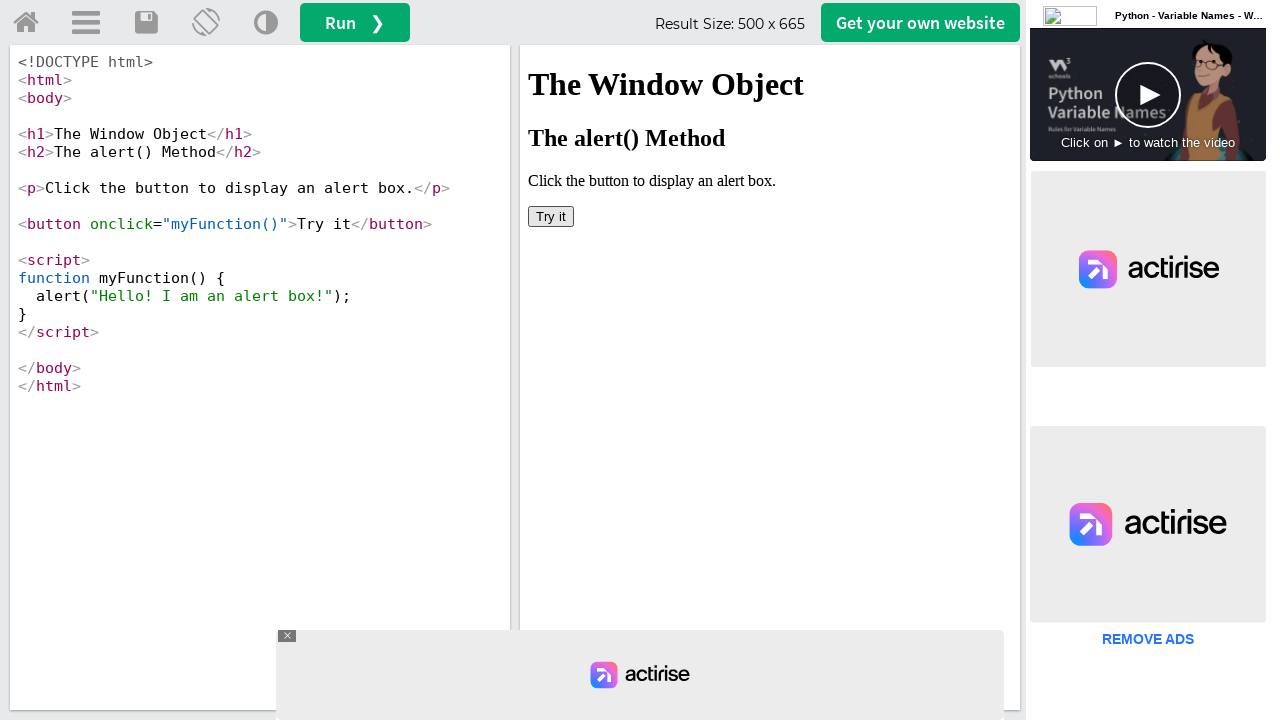

Clicked button in iframe to trigger JavaScript alert at (551, 216) on #iframeResult >> internal:control=enter-frame >> button
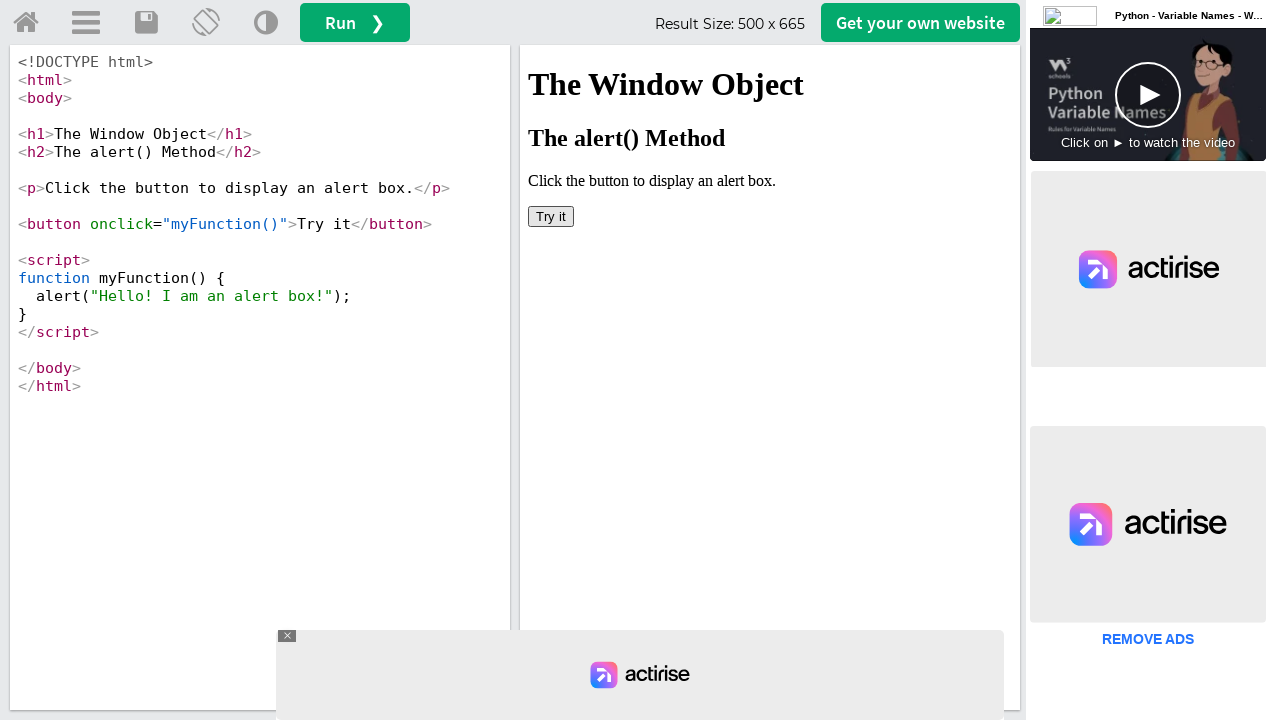

Waited 1000ms for follow-up actions
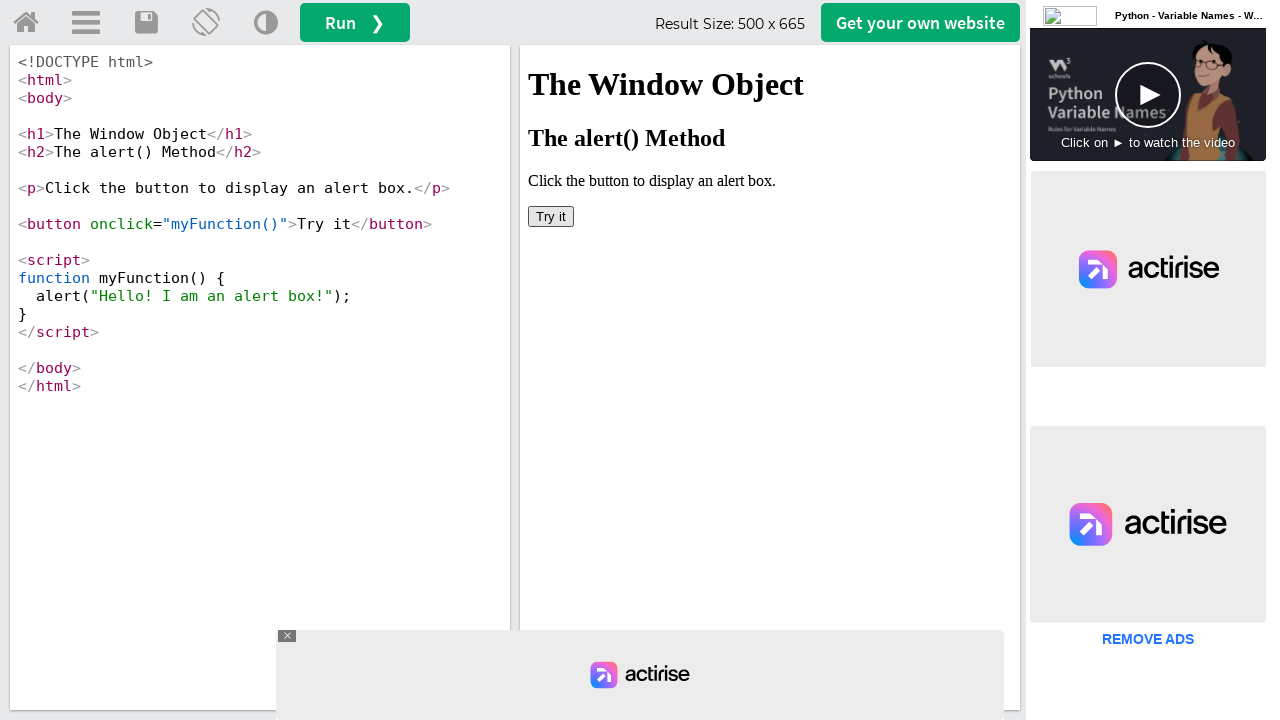

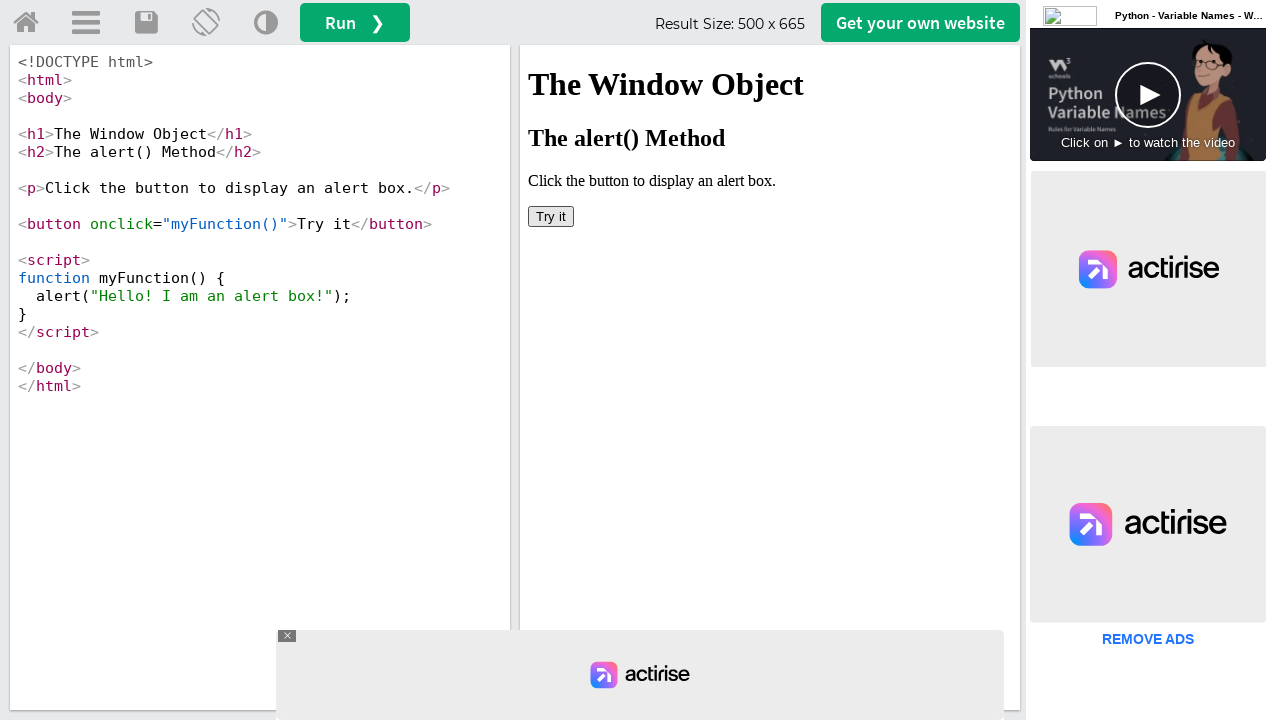